Tests sweet alert handling by clicking the show button and then dismissing the alert dialog

Starting URL: https://leafground.com/alert.xhtml

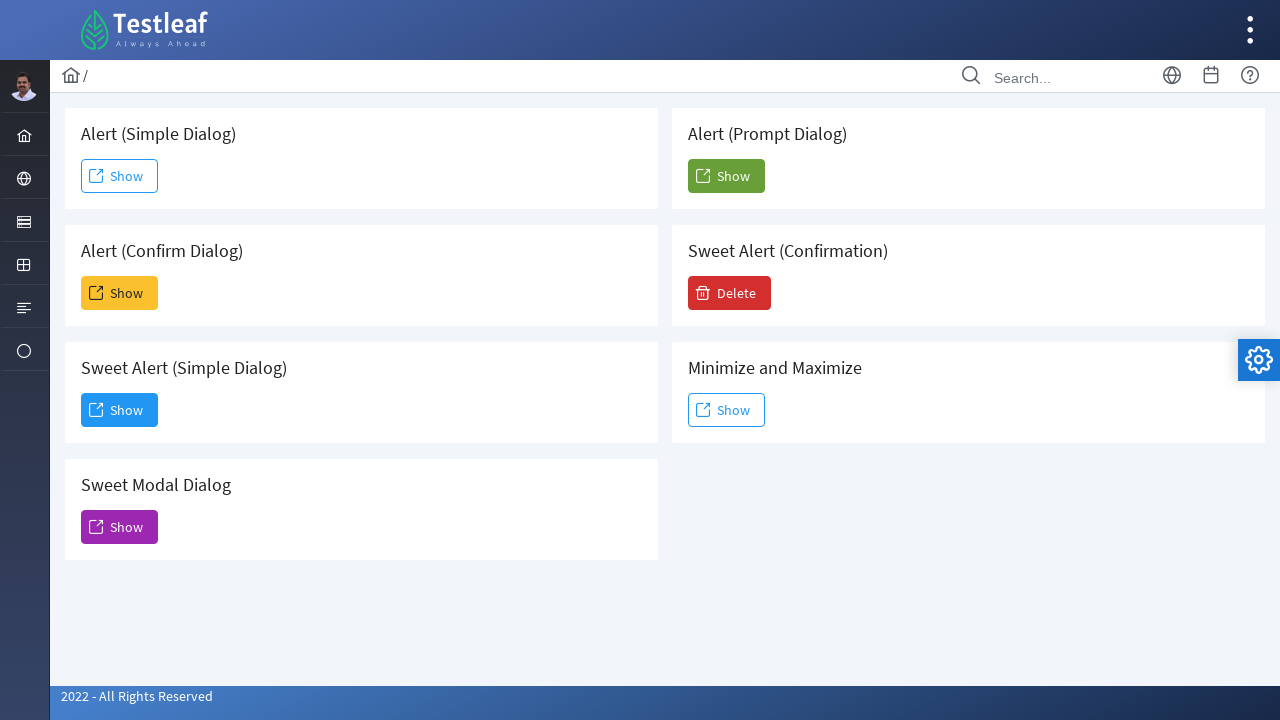

Clicked the third 'Show' button to trigger sweet alert at (120, 410) on (//span[text()='Show'])[3]
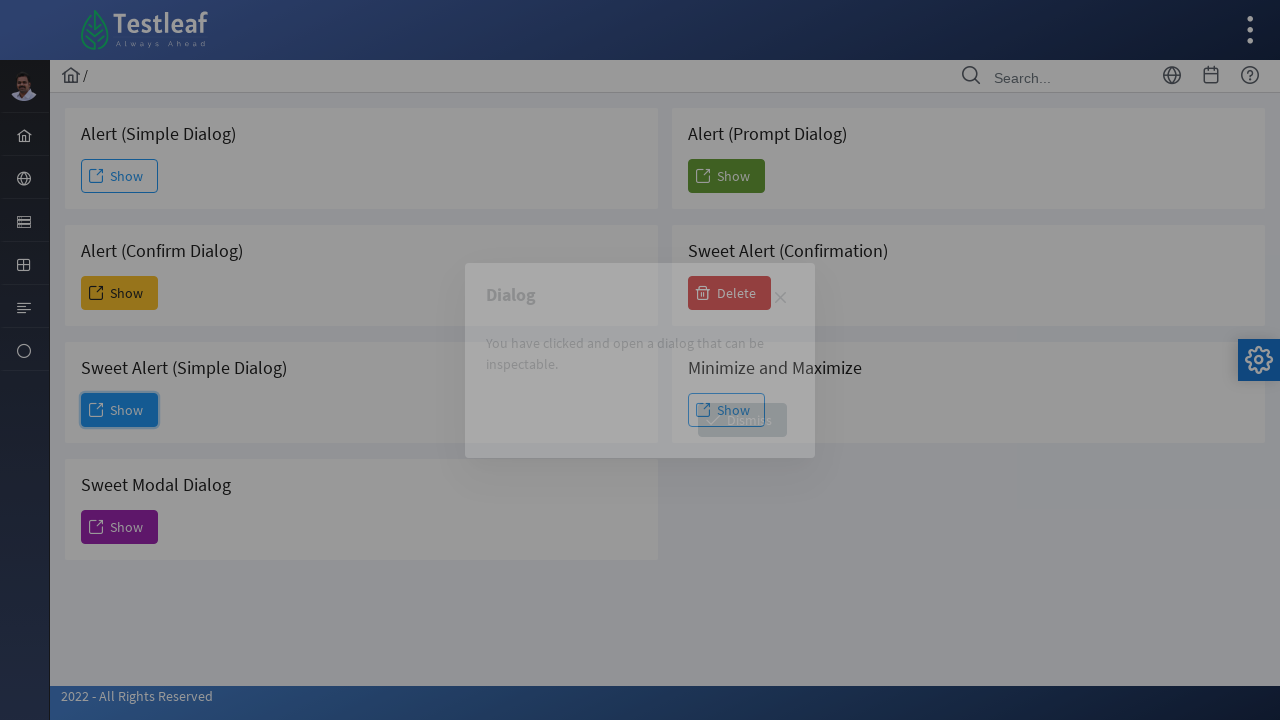

Waited for sweet alert dialog to appear
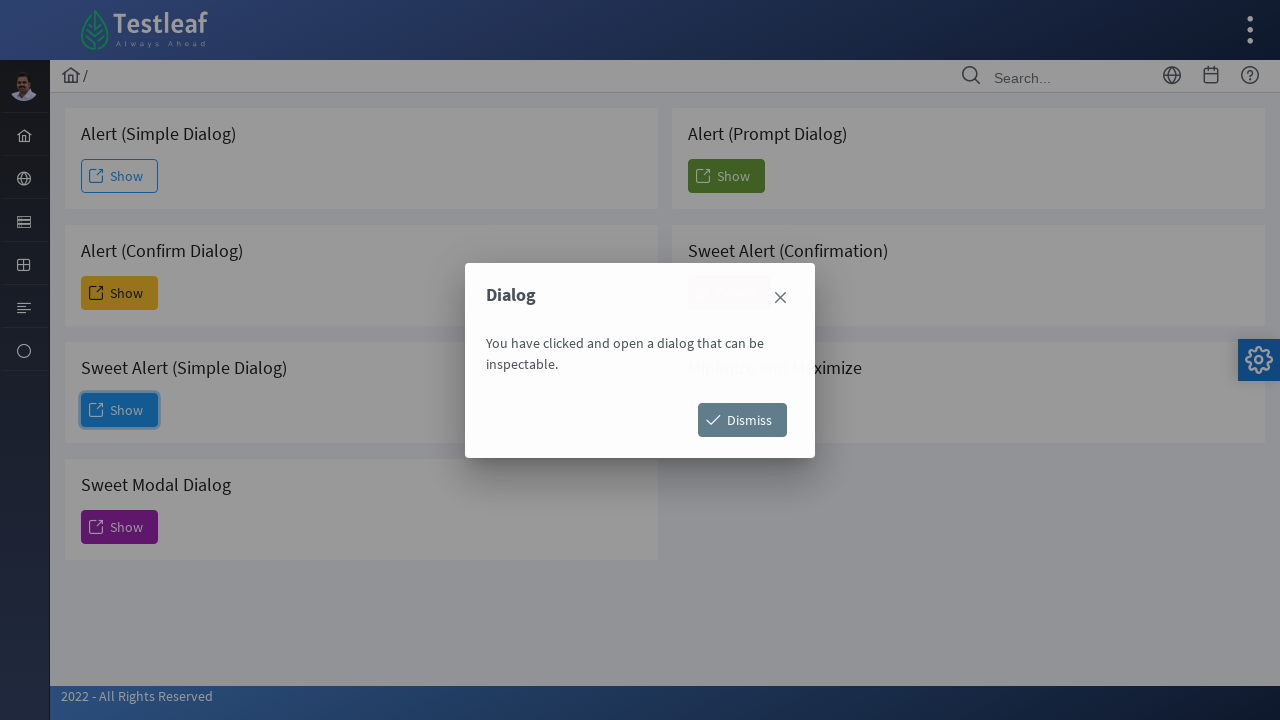

Dismissed the sweet alert by clicking the close button at (780, 298) on xpath=//span[@class='ui-icon ui-icon-closethick']
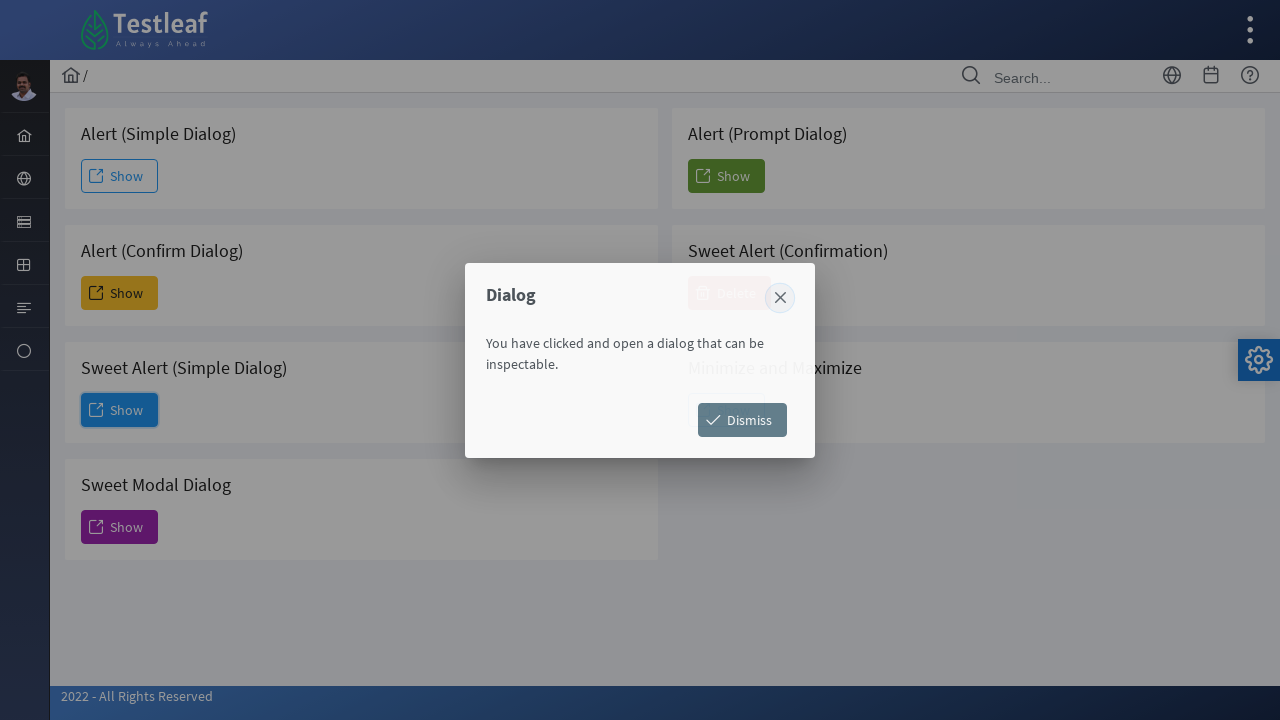

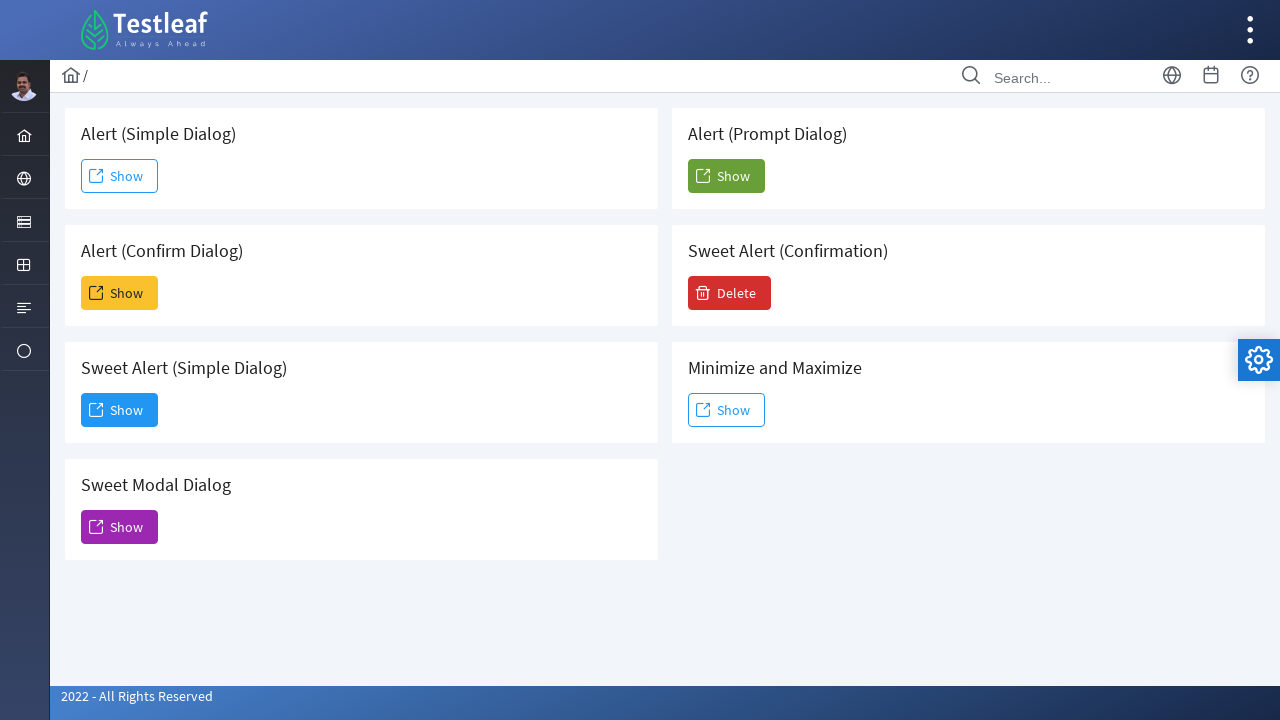